Checks if the Get Started button is clickable on the WebdriverIO homepage

Starting URL: https://webdriver.io/

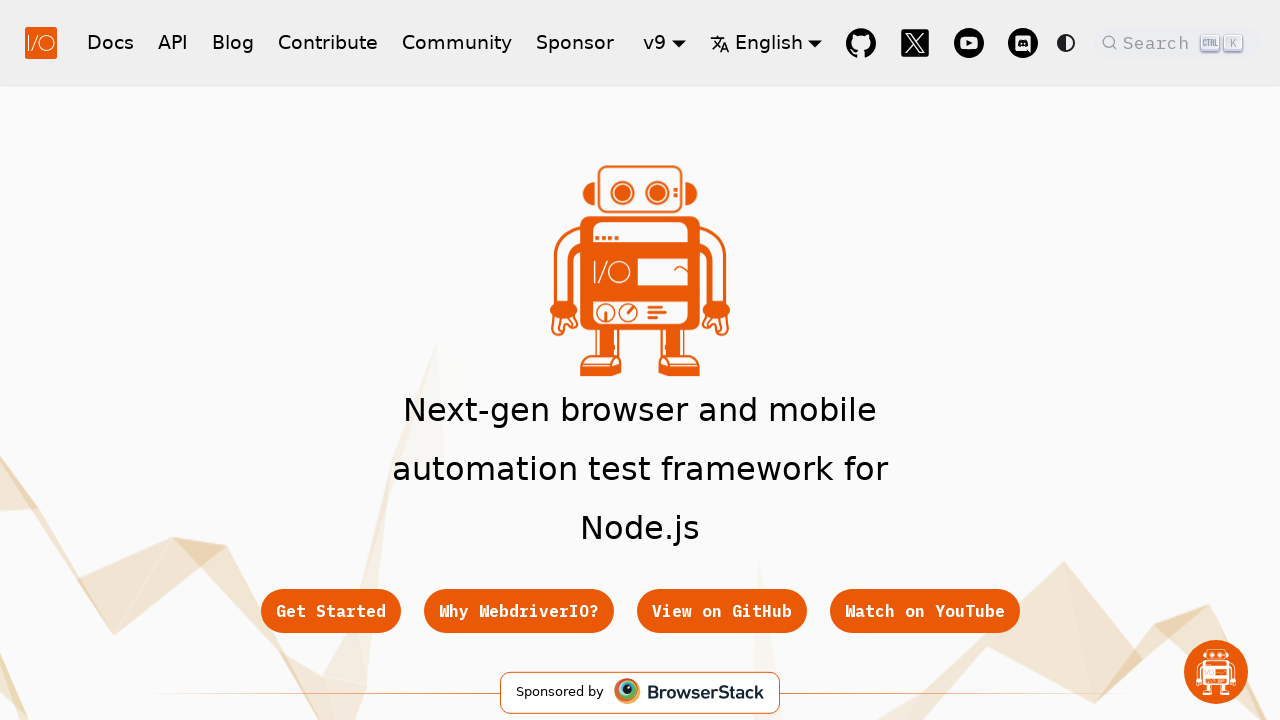

Waited for Get Started button to be visible on WebdriverIO homepage
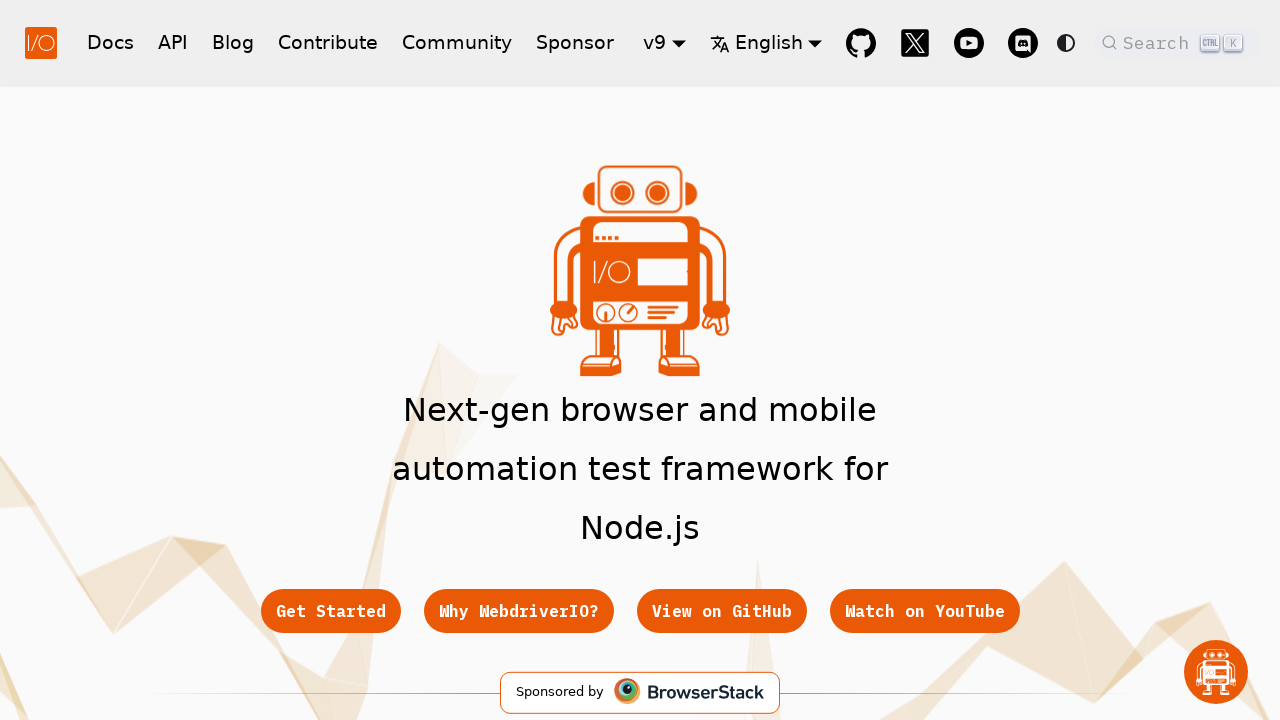

Verified Get Started button is clickable
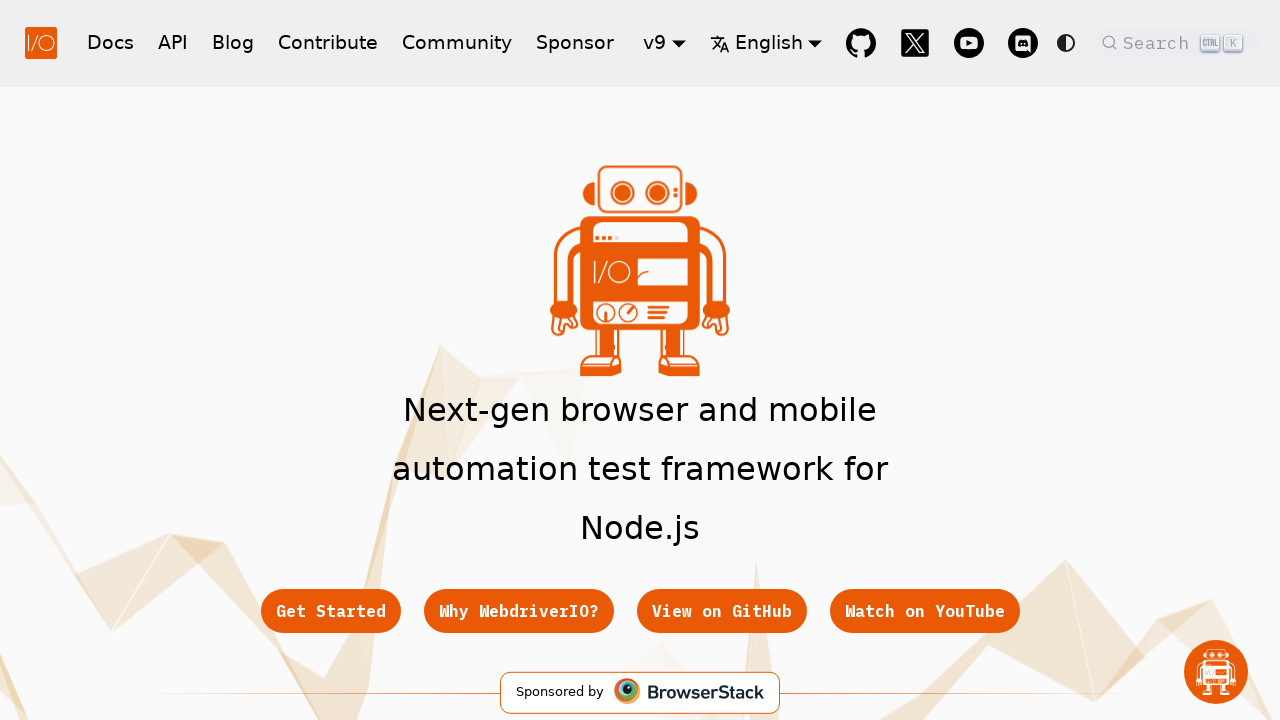

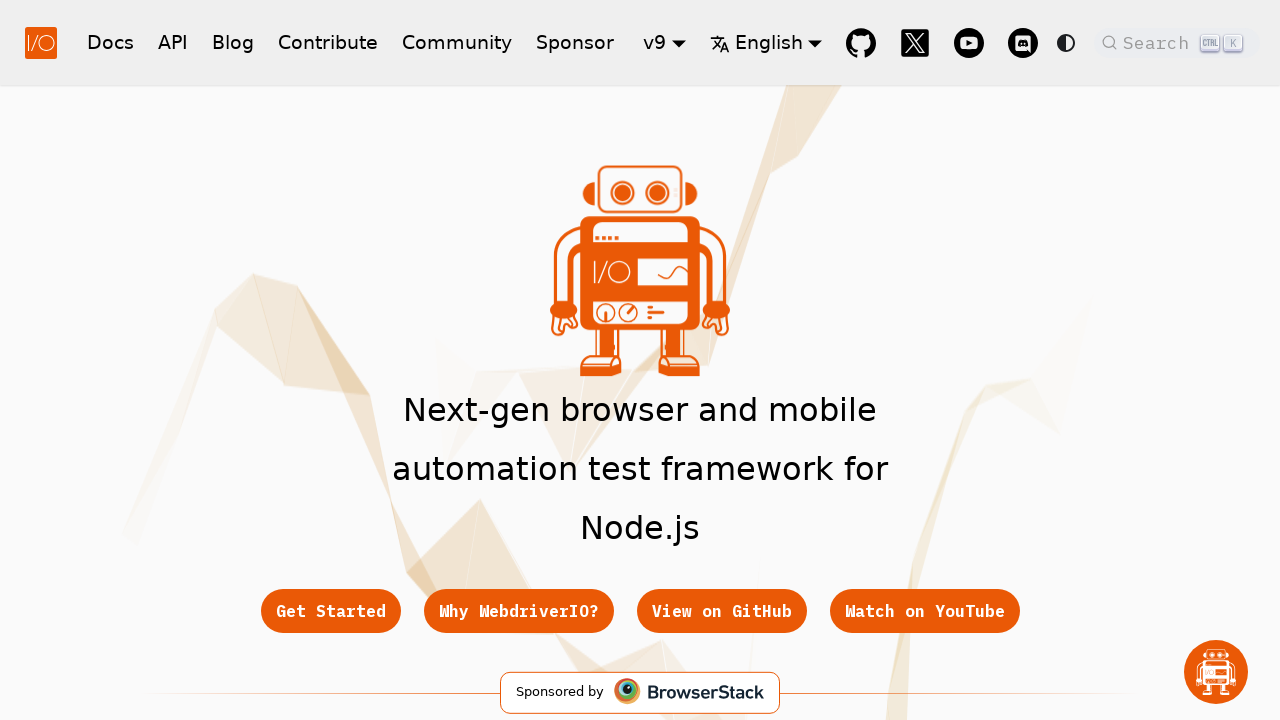